Tests email field validation by entering an invalid email format and verifying the appropriate error message is displayed.

Starting URL: https://test-with-me-app.vercel.app/learning/web-elements/form

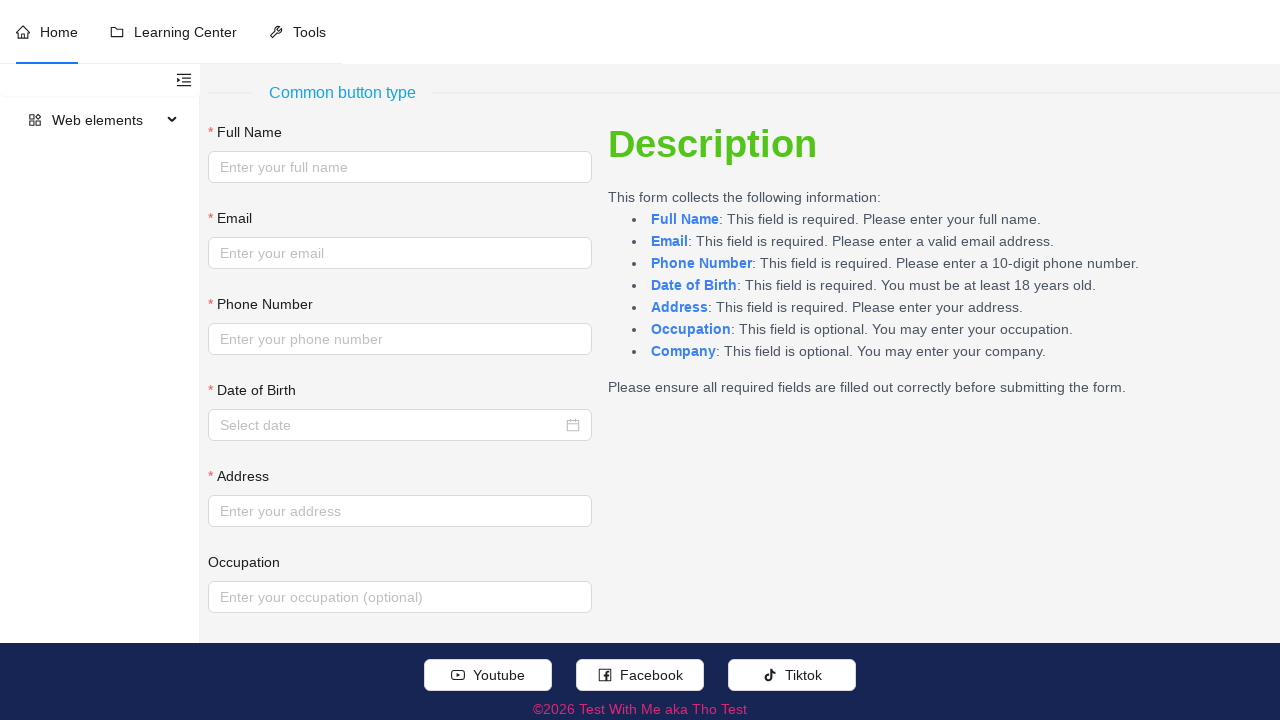

Cleared the email input field on (//div[./label[.//text()[normalize-space()='Email']]]//following-sibling::div)[1
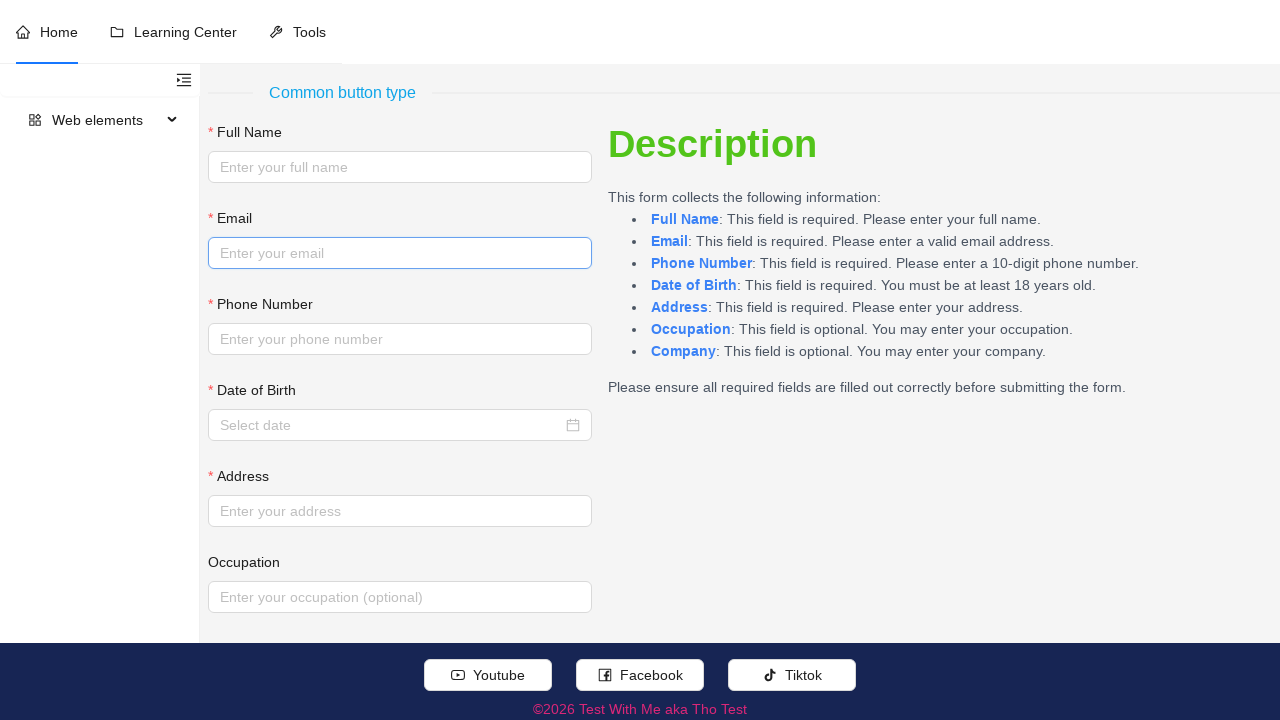

Filled email field with invalid value 'invalid-email-without-at' on (//div[./label[.//text()[normalize-space()='Email']]]//following-sibling::div)[1
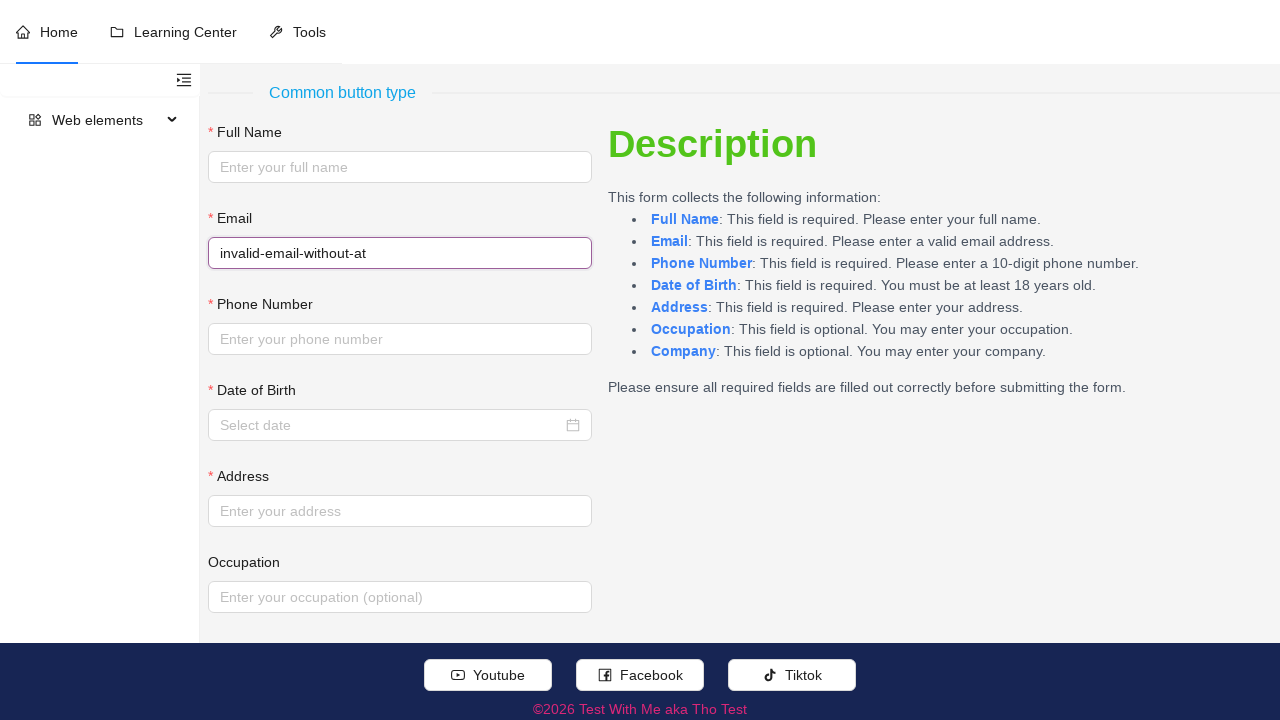

Pressed Tab to trigger email field validation on (//div[./label[.//text()[normalize-space()='Email']]]//following-sibling::div)[1
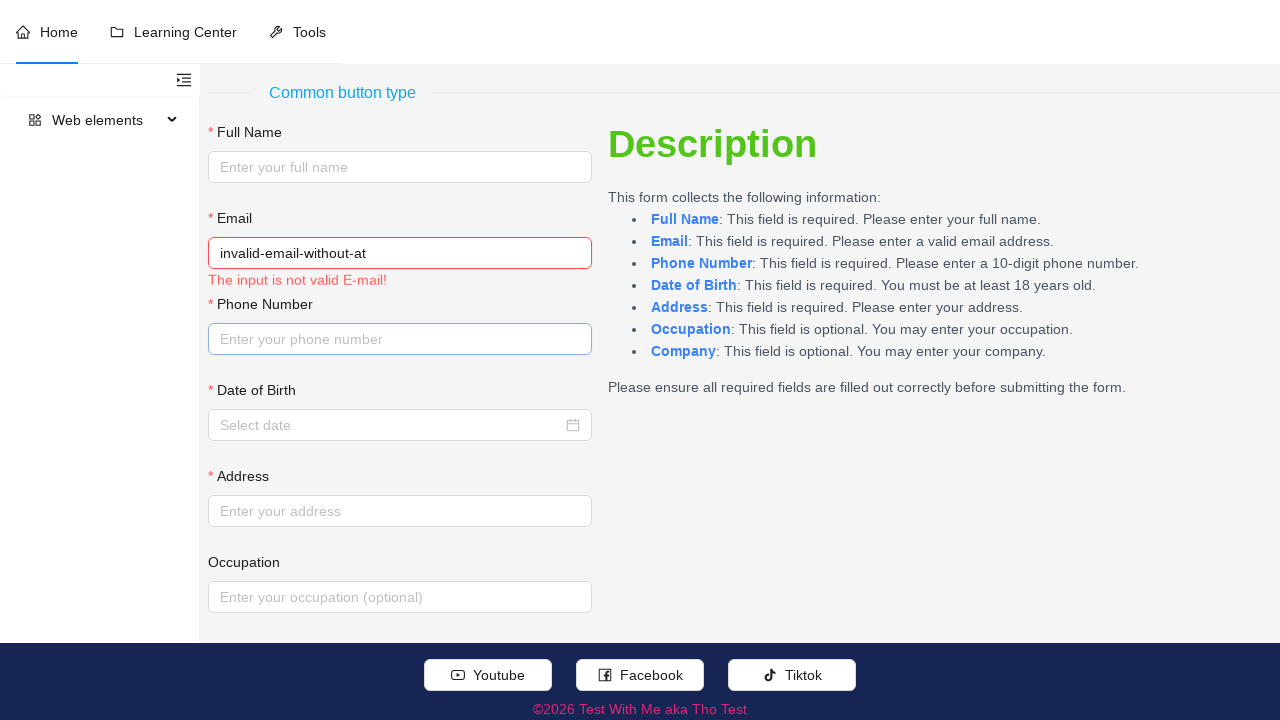

Verified error message 'The input is not valid E-mail!' is displayed
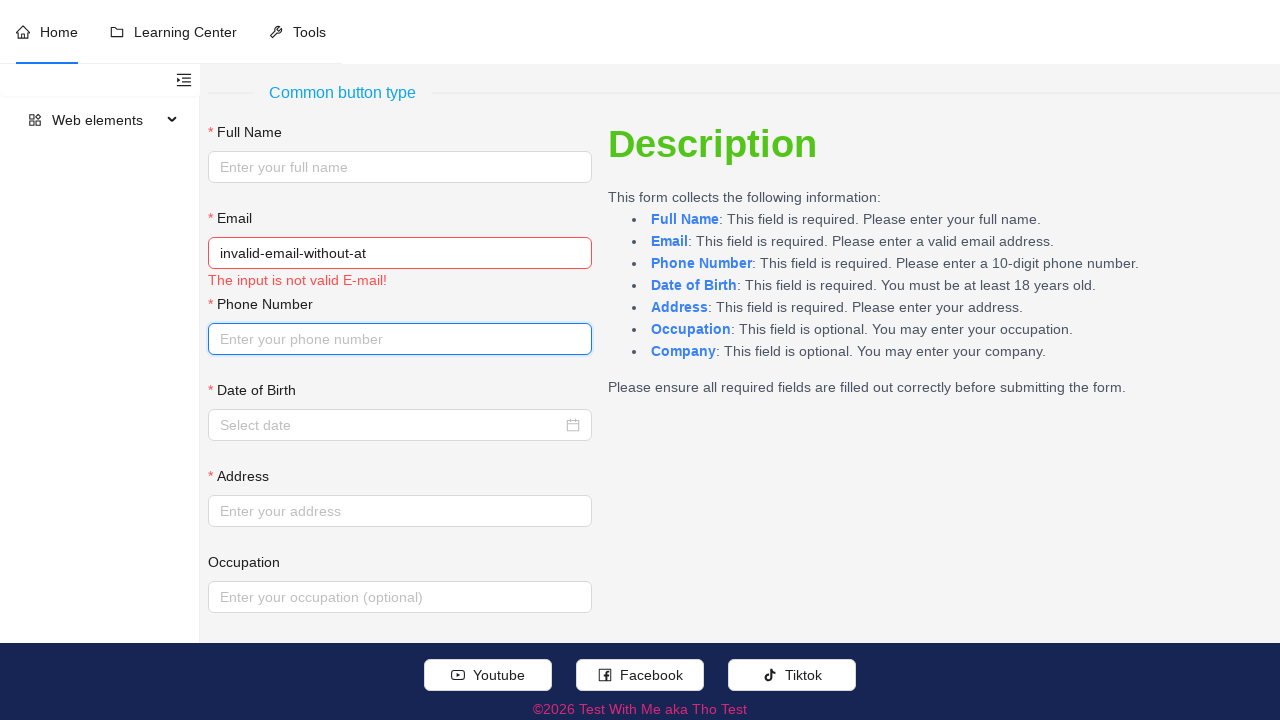

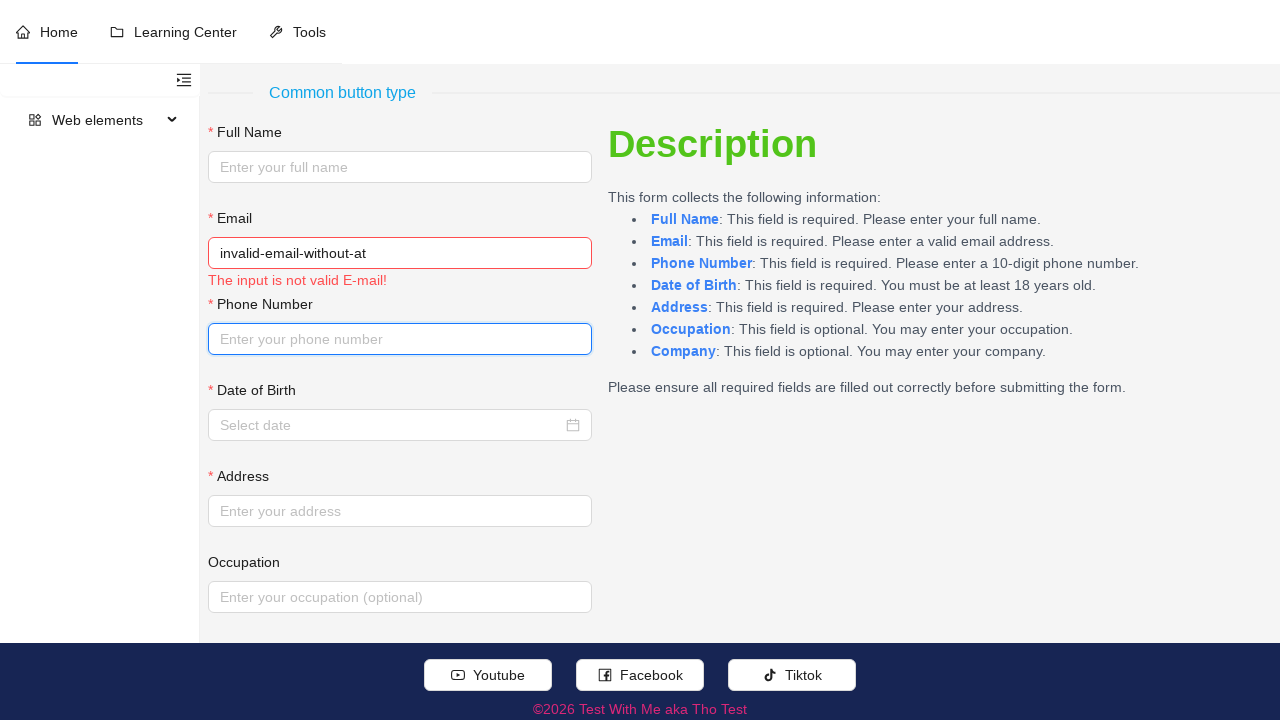